Tests BigBasket's product search and add to cart functionality by searching for "Apples", clicking the Add button on the first result, and verifying product details are displayed

Starting URL: https://www.bigbasket.com/

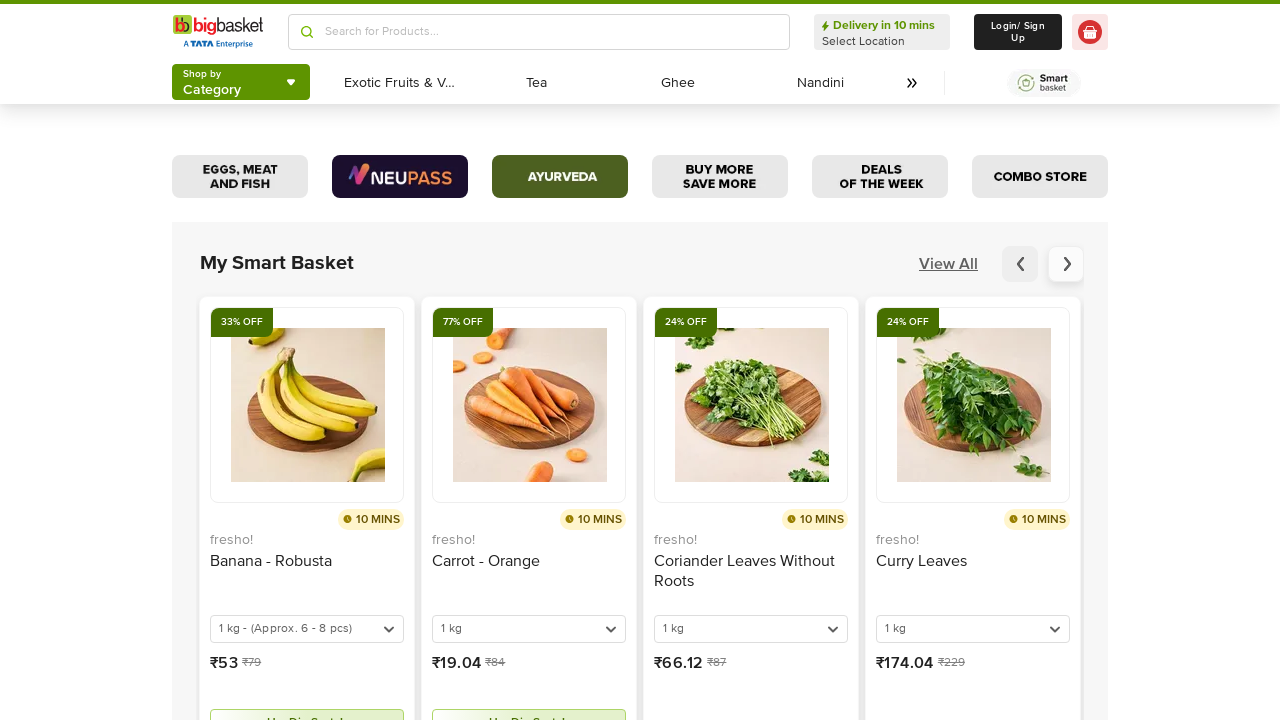

Filled search box with 'Apples' on input[placeholder='Search for Products...']
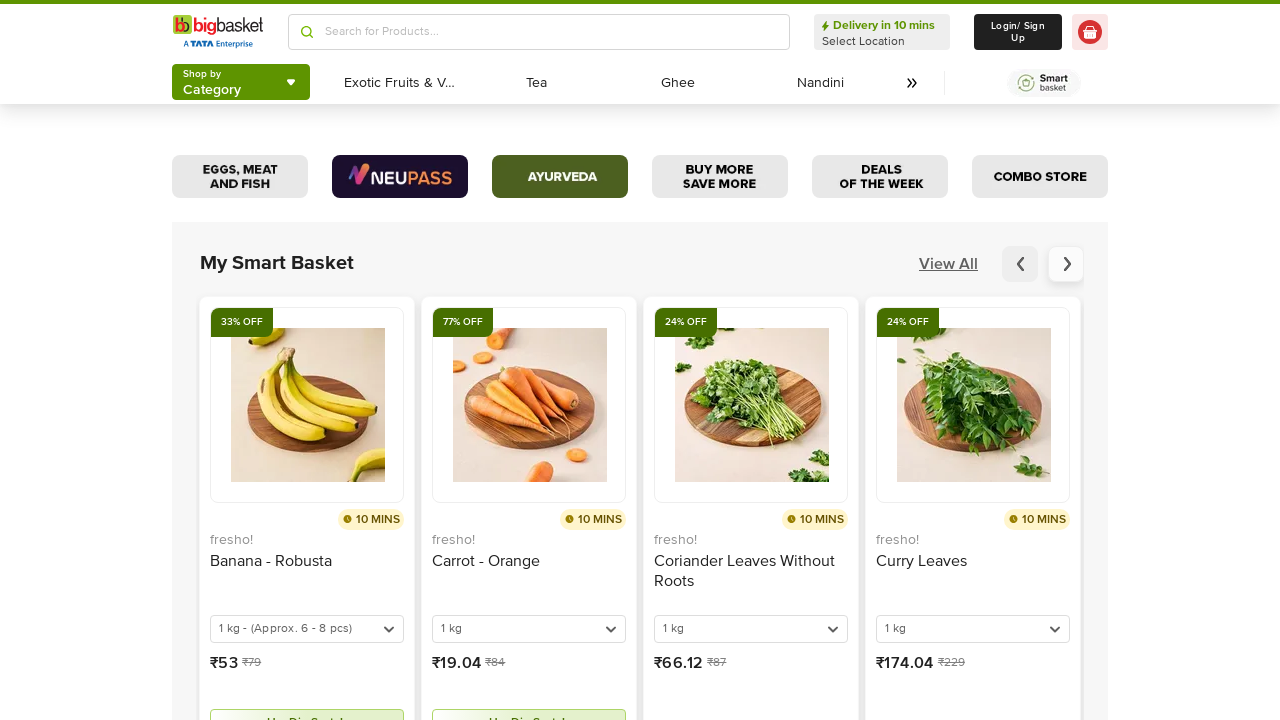

Pressed Enter to search for Apples
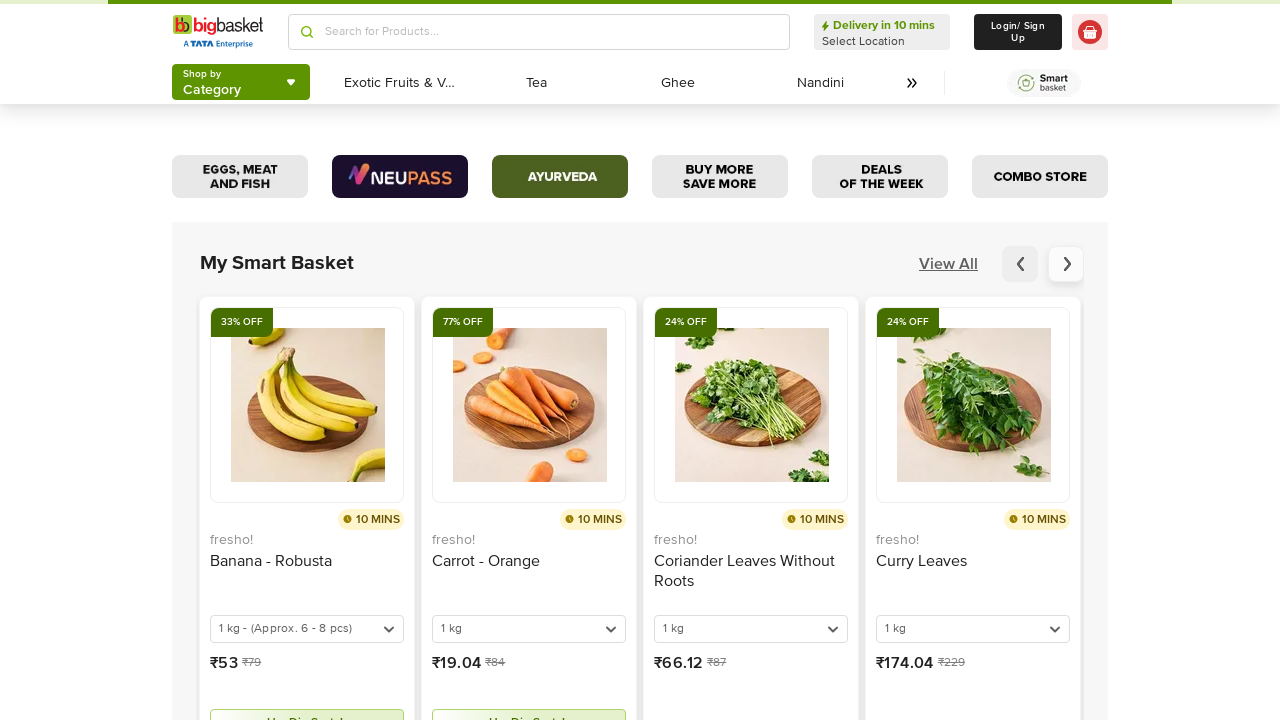

Search results loaded with Add buttons visible
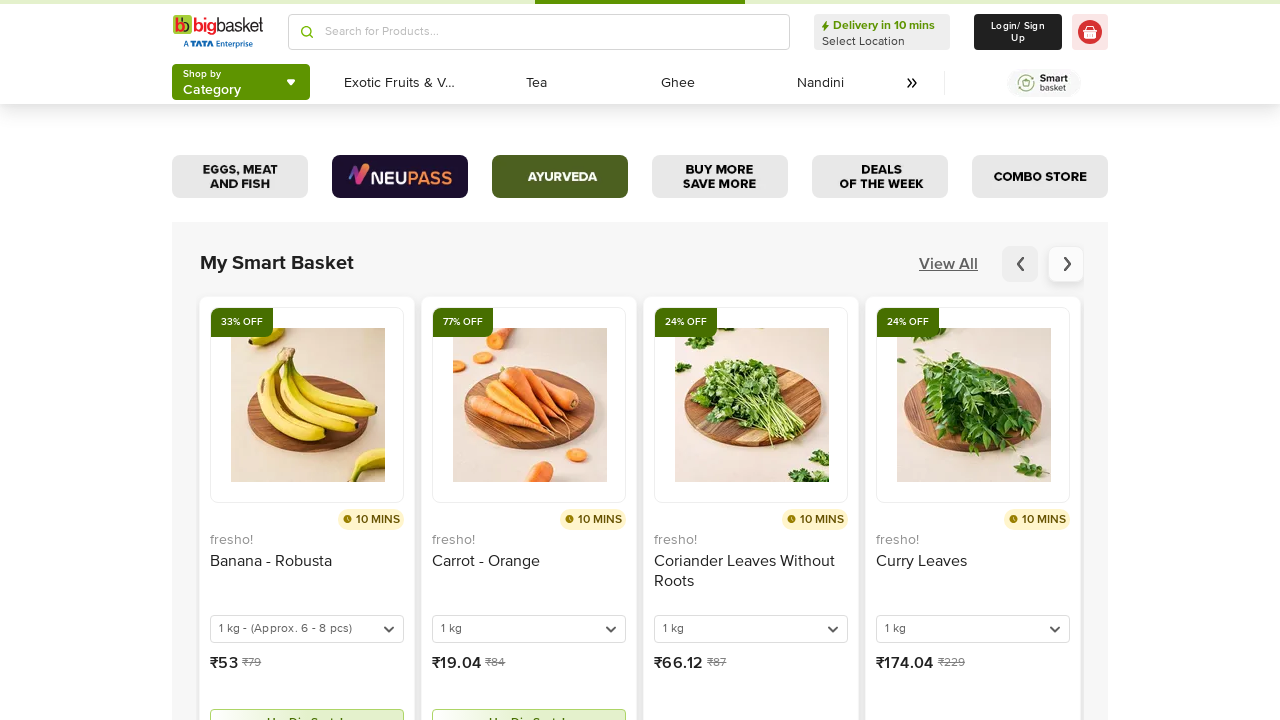

Clicked Add button on the first product result at (541, 360) on (//button[text()='Add'])[1]
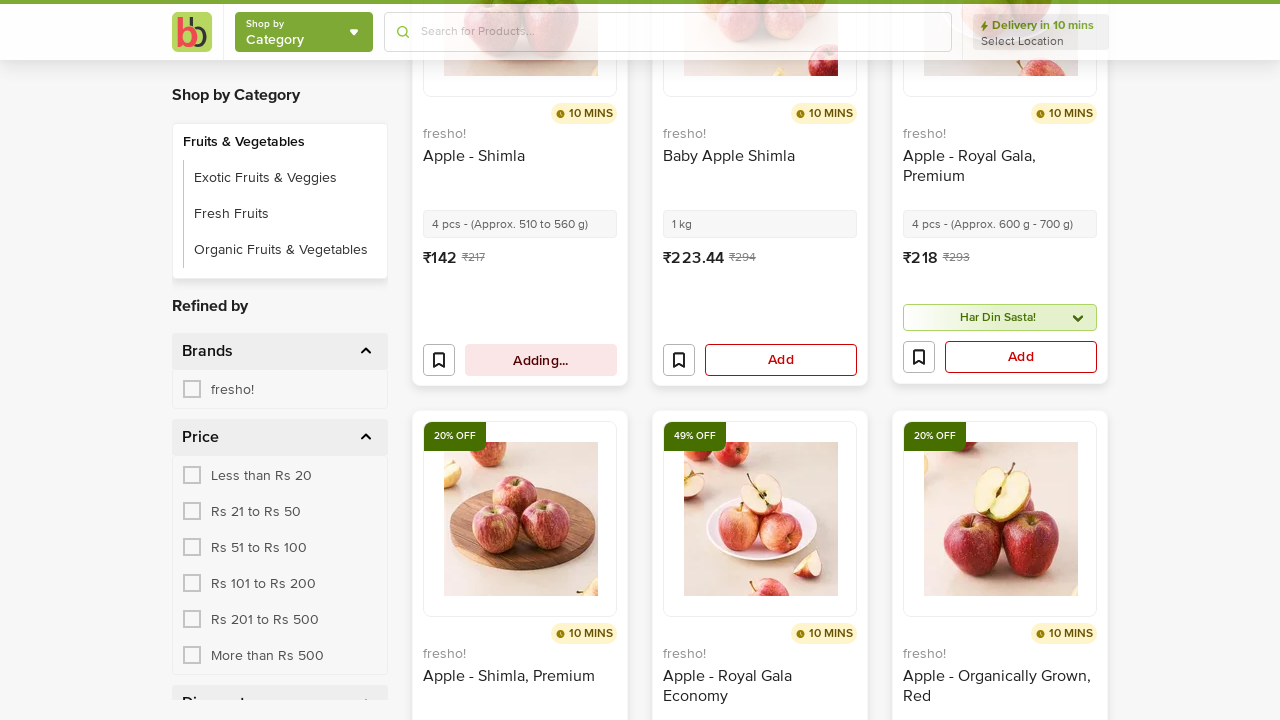

Waited 2 seconds for cart to update
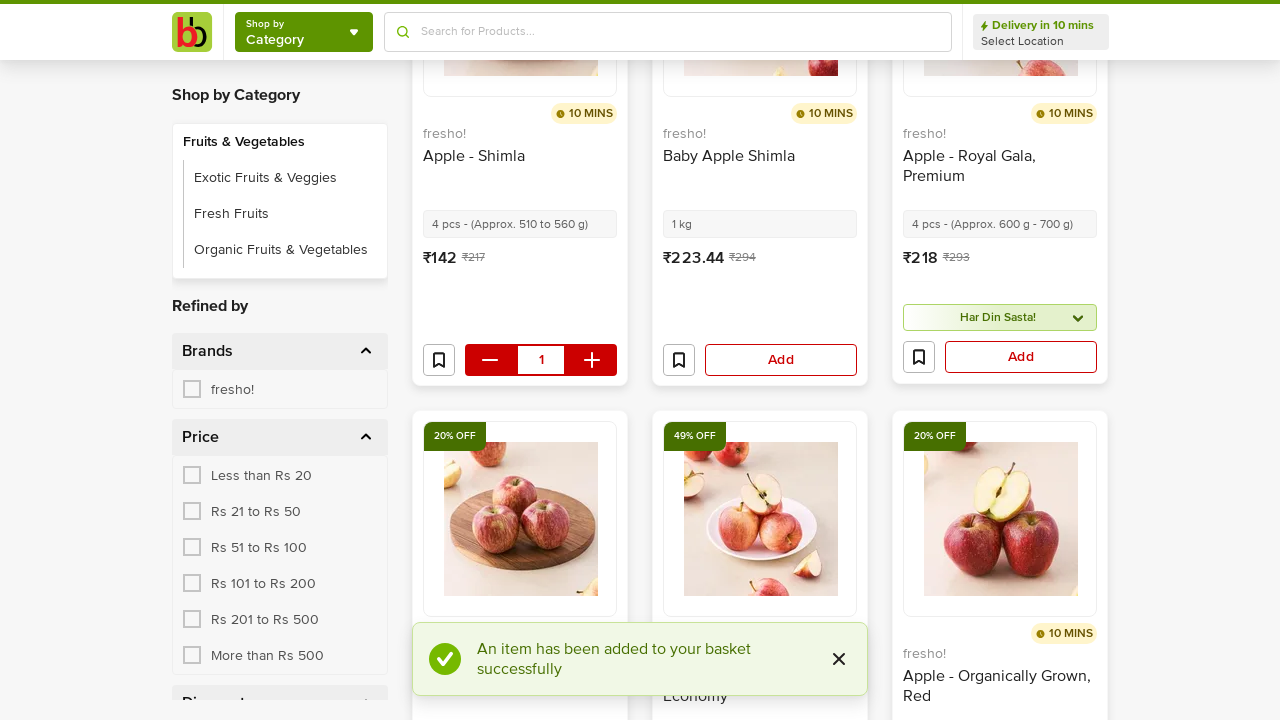

Clicked the checkout/cart button at (592, 360) on (//button[@color='rossoCorsa'])[2]
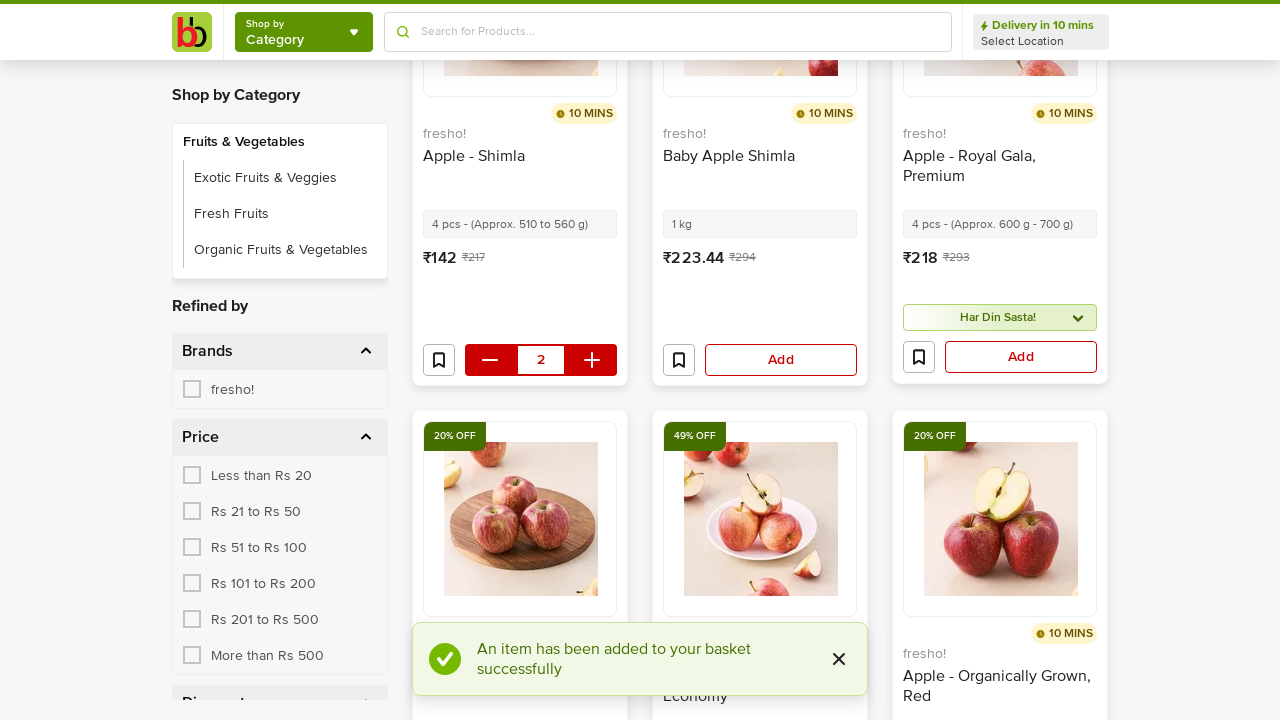

Product details loaded and displayed
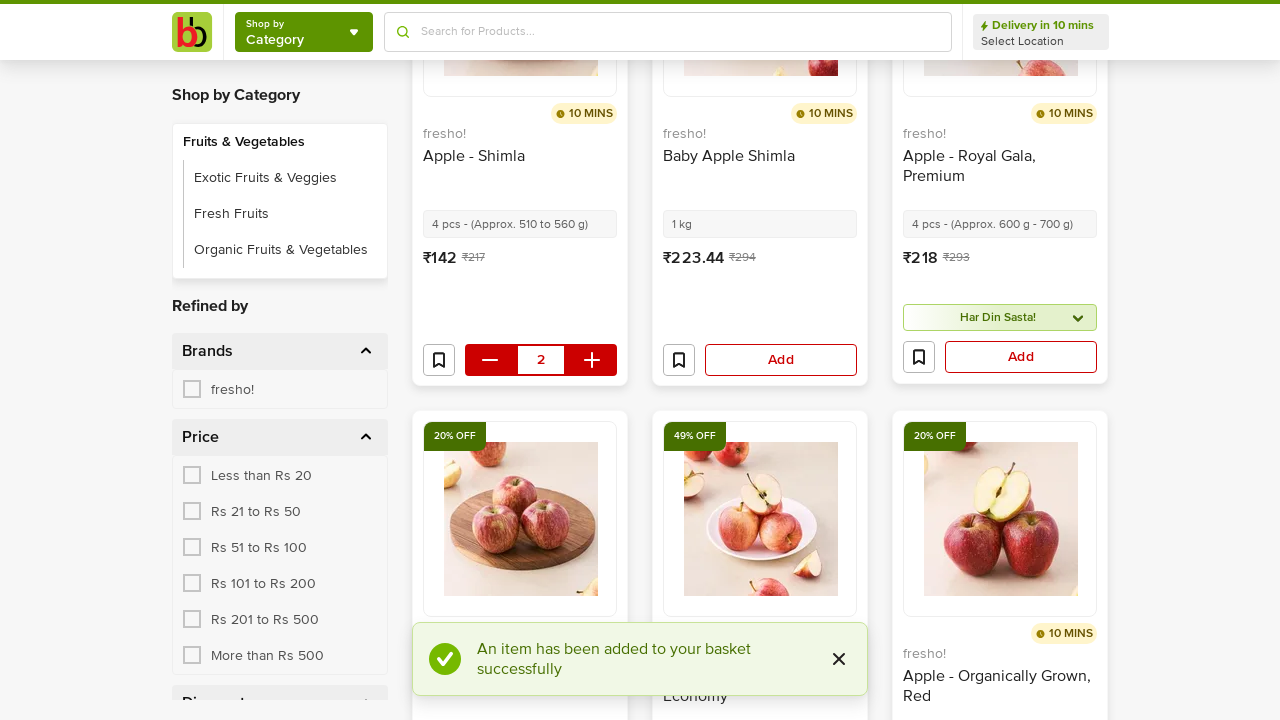

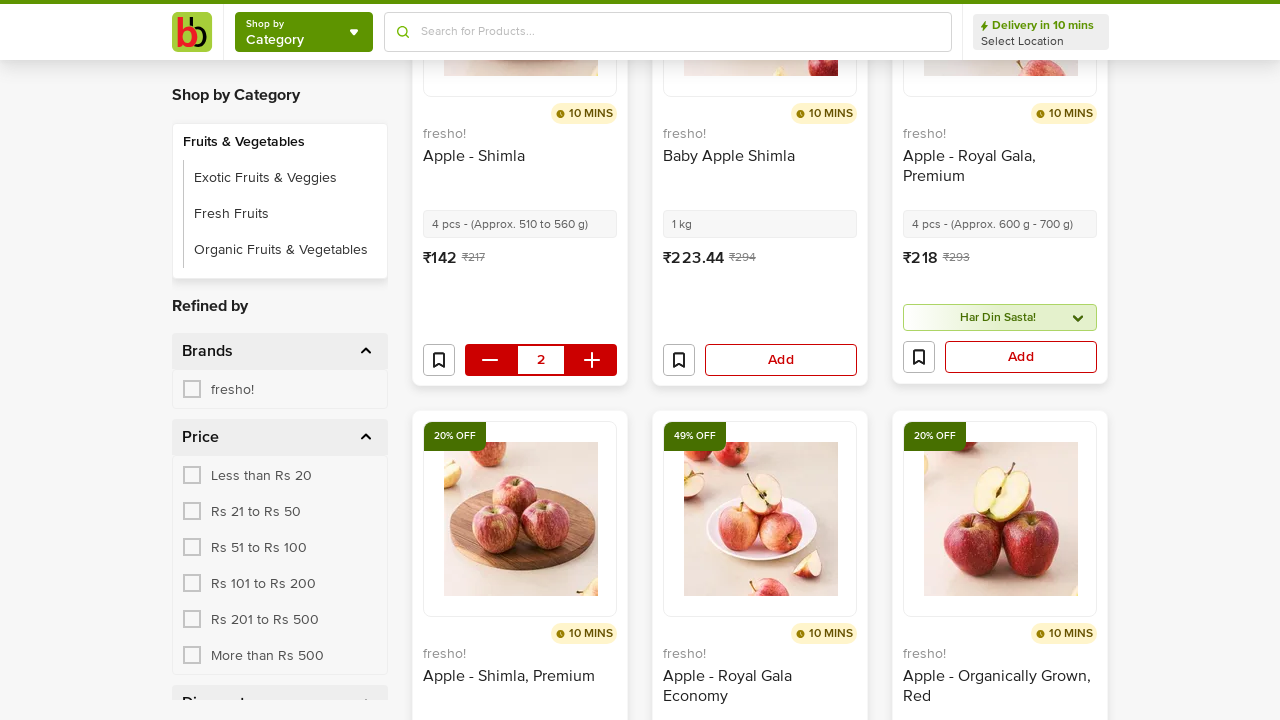